Tests tooltip functionality by hovering over a button to reveal its tooltip, then entering the tooltip text into a text field

Starting URL: https://demoqa.com/tool-tips

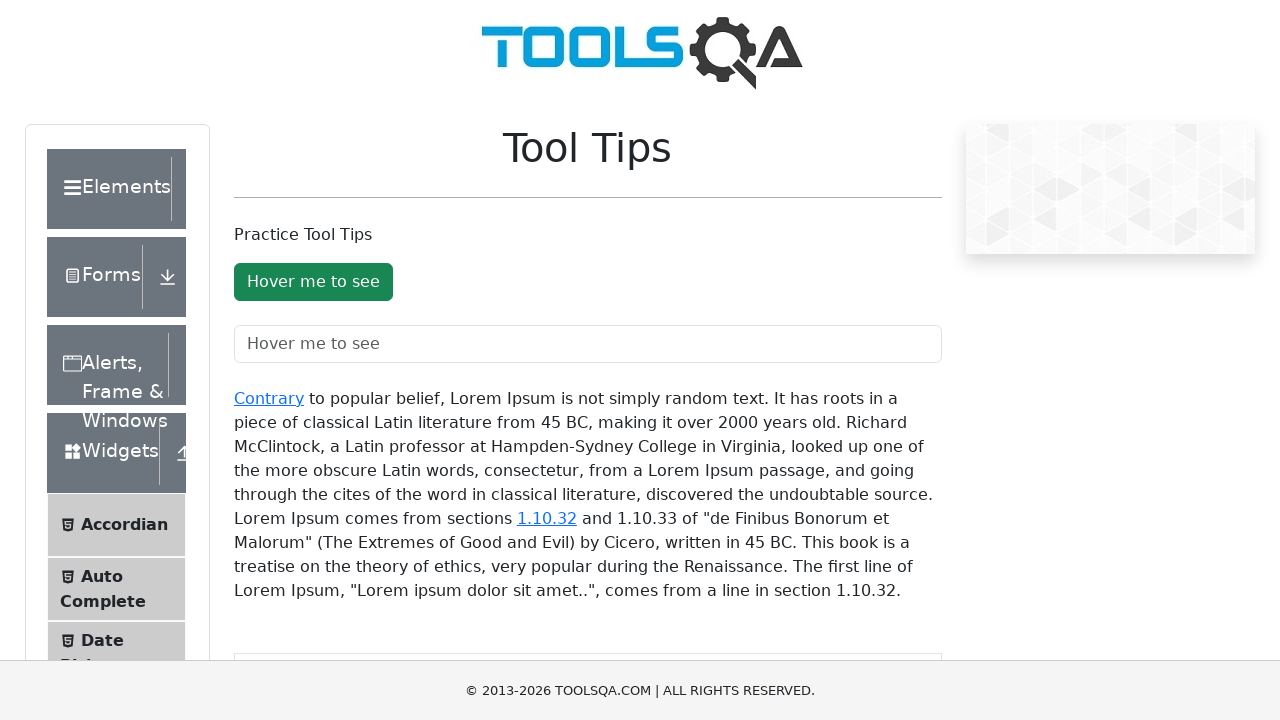

Waited for tooltip button to load
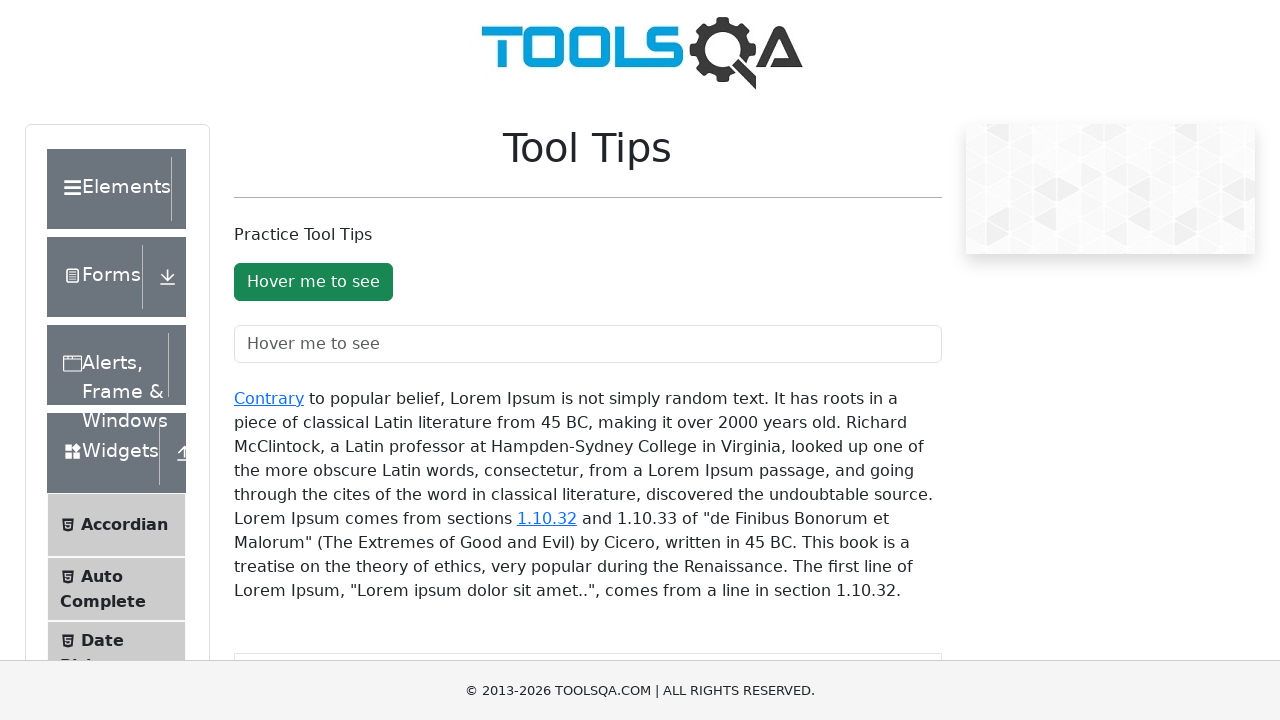

Hovered over the tooltip button to reveal tooltip at (313, 282) on #toolTipButton
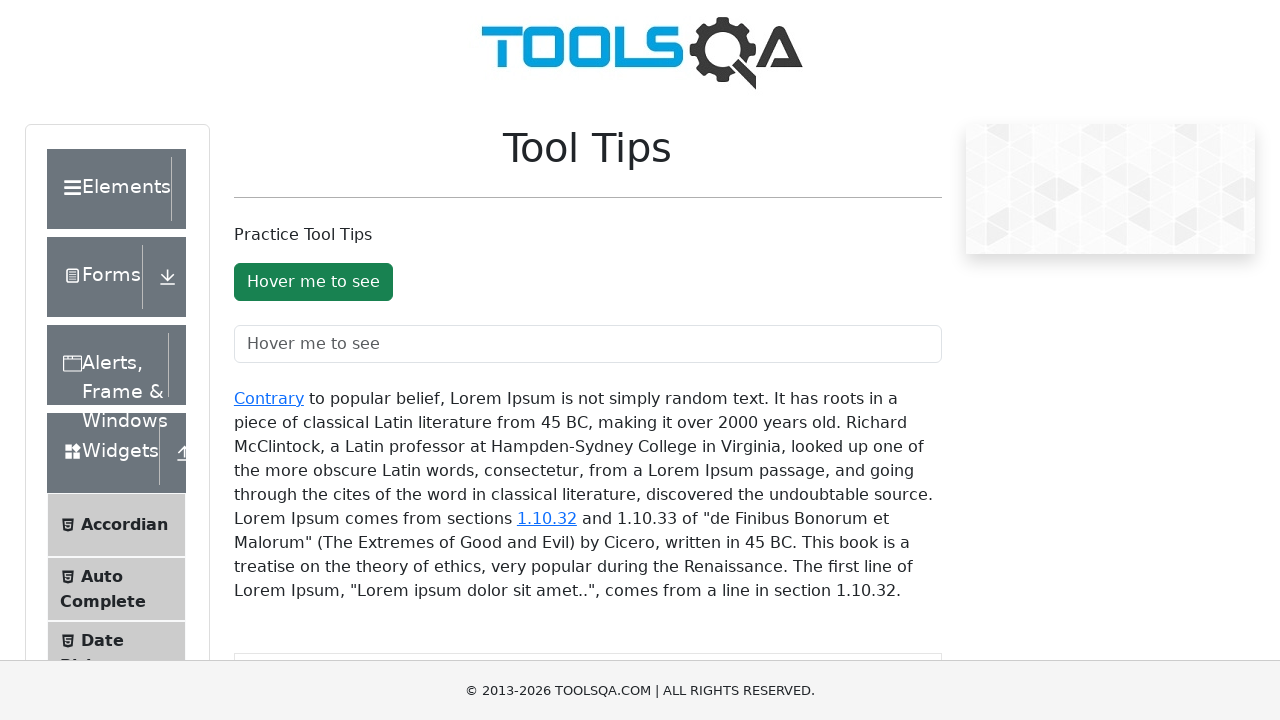

Retrieved tooltip text: 'None'
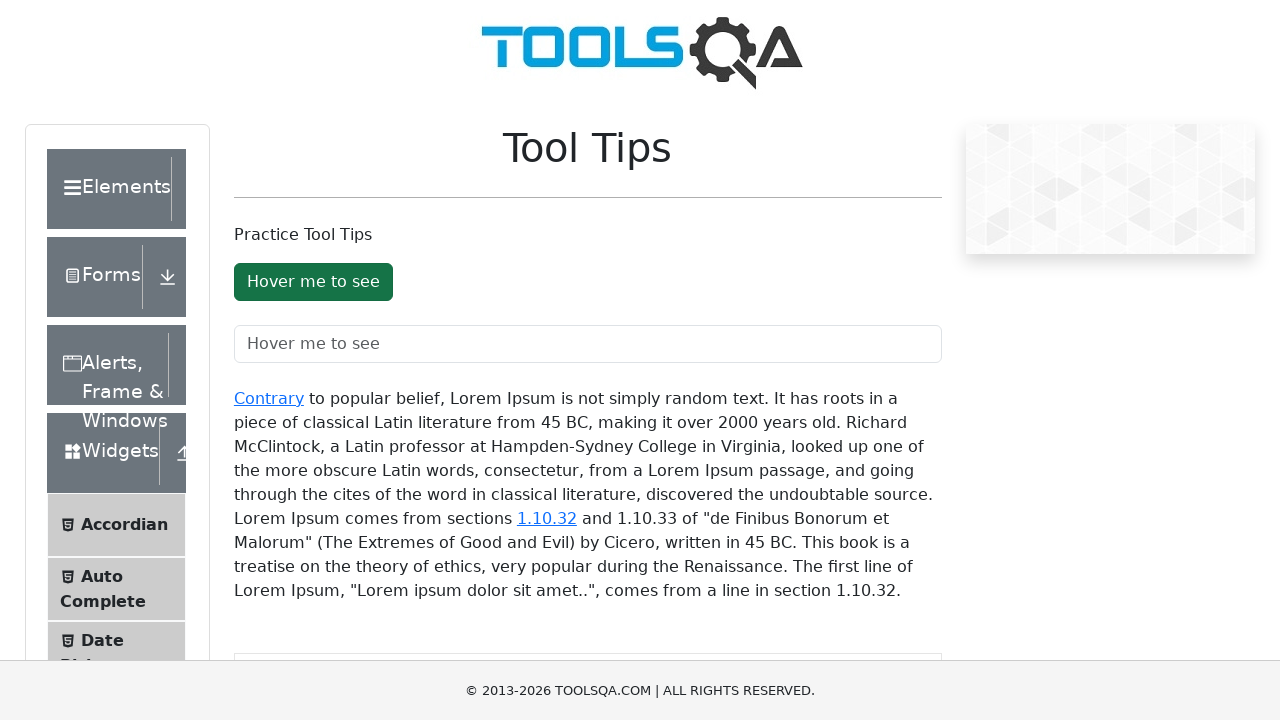

Waited 1 second for tooltip animation to complete
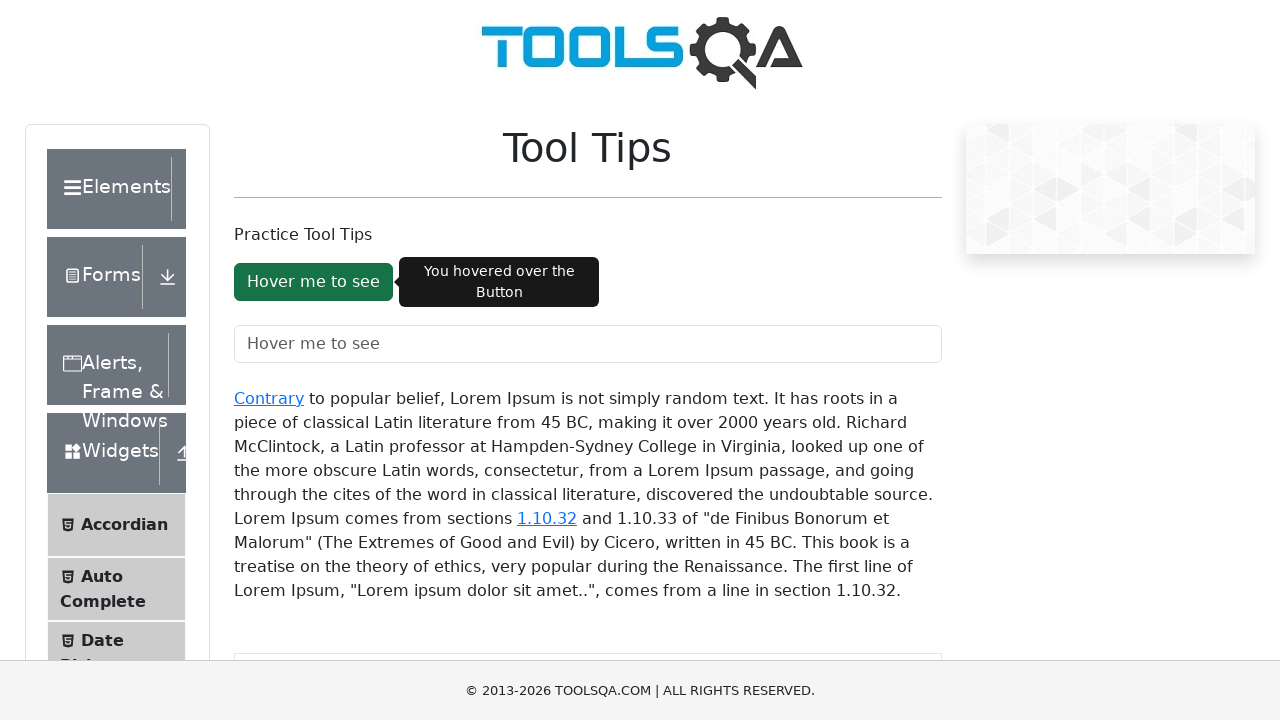

Entered tooltip text into the text field on #toolTipTextField
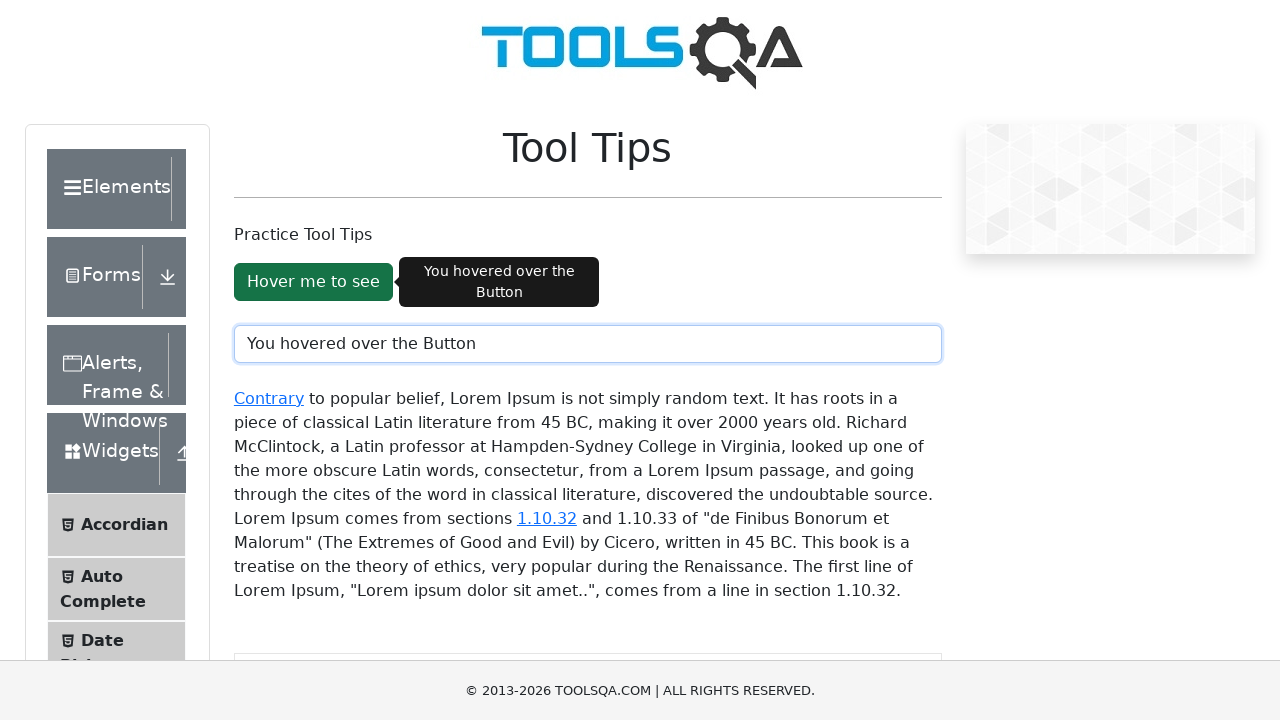

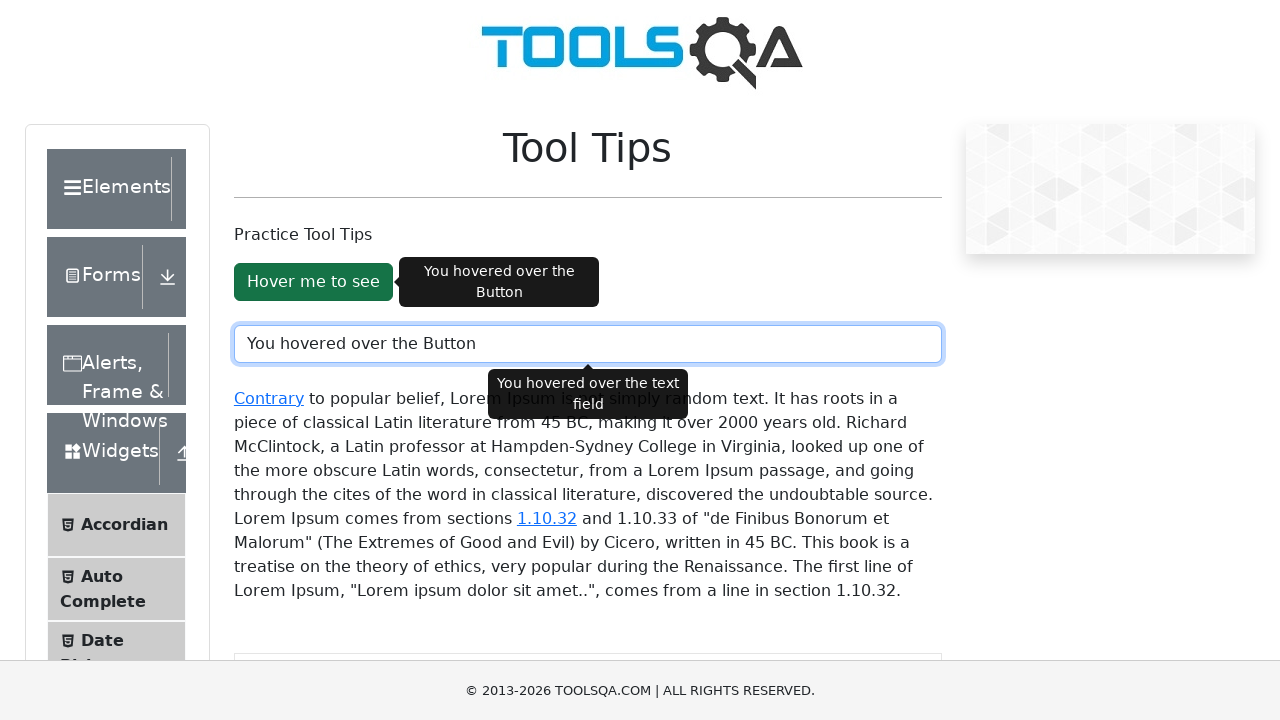